Tests the calculator's division functionality by clicking 6 ÷ 3 and verifying the result equals 2

Starting URL: https://testpages.eviltester.com/styled/apps/calculator.html

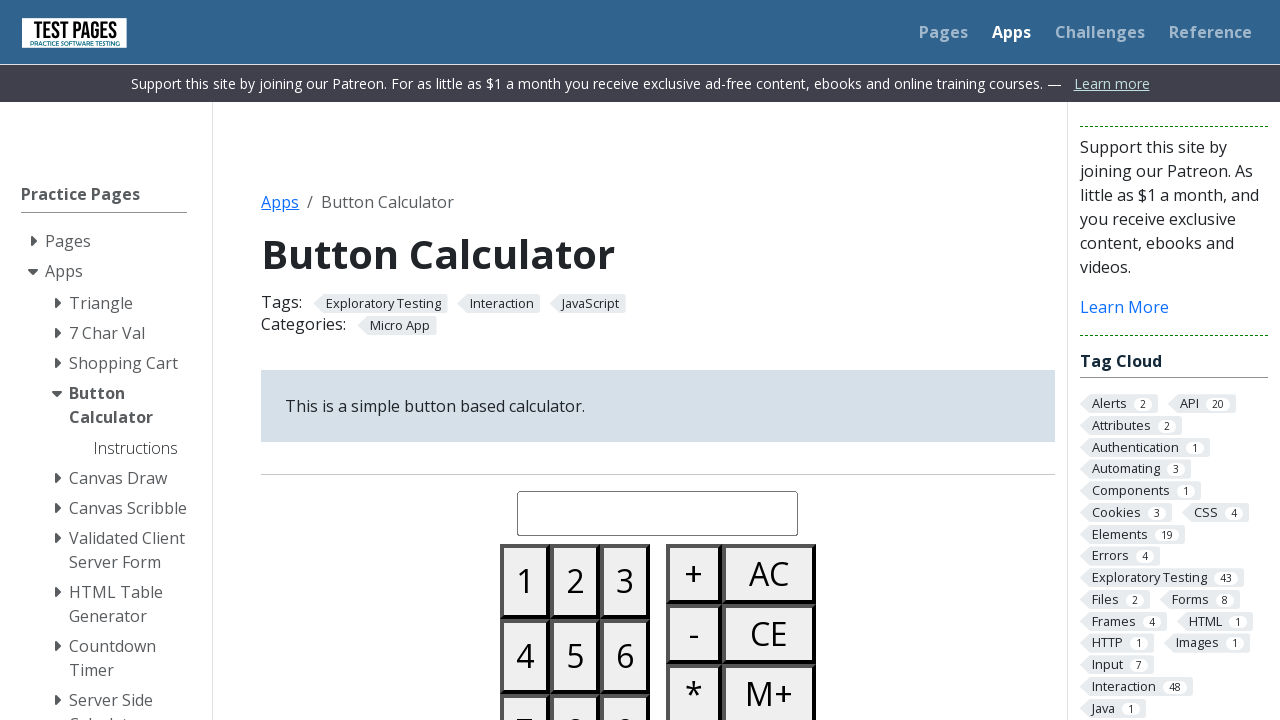

Clicked button 6 at (625, 656) on #button06
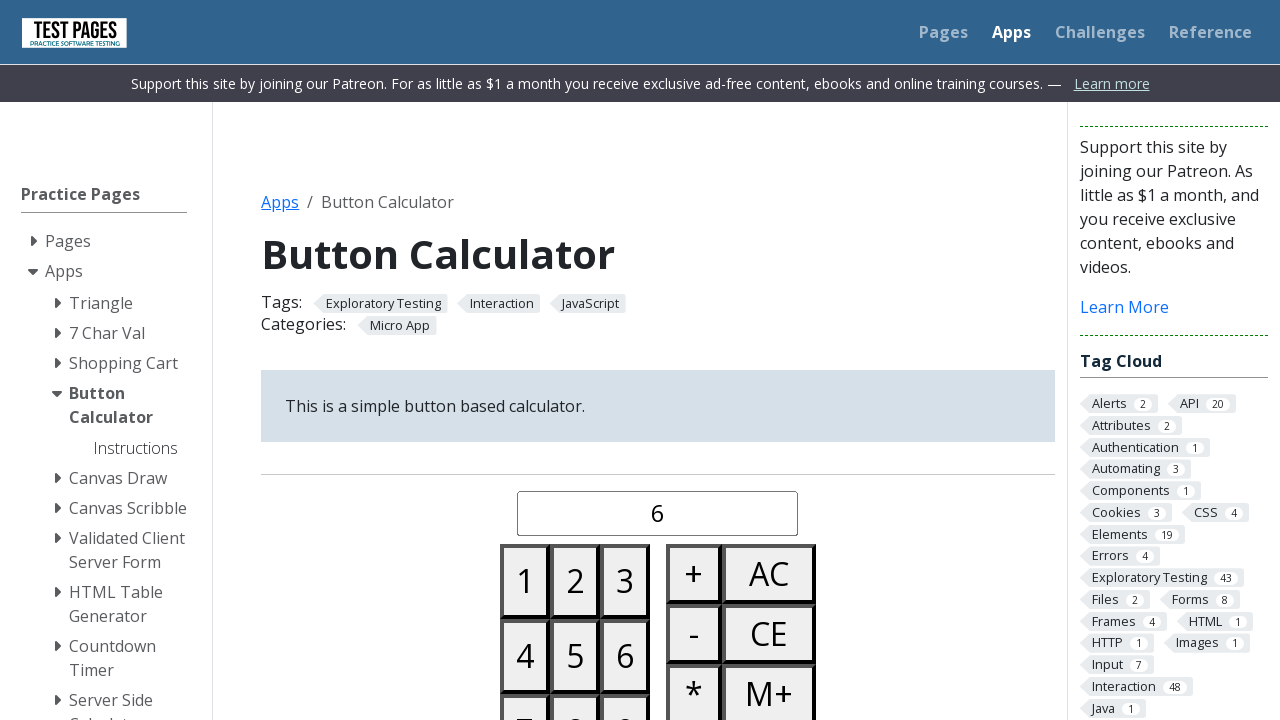

Clicked divide button at (694, 360) on #buttondivide
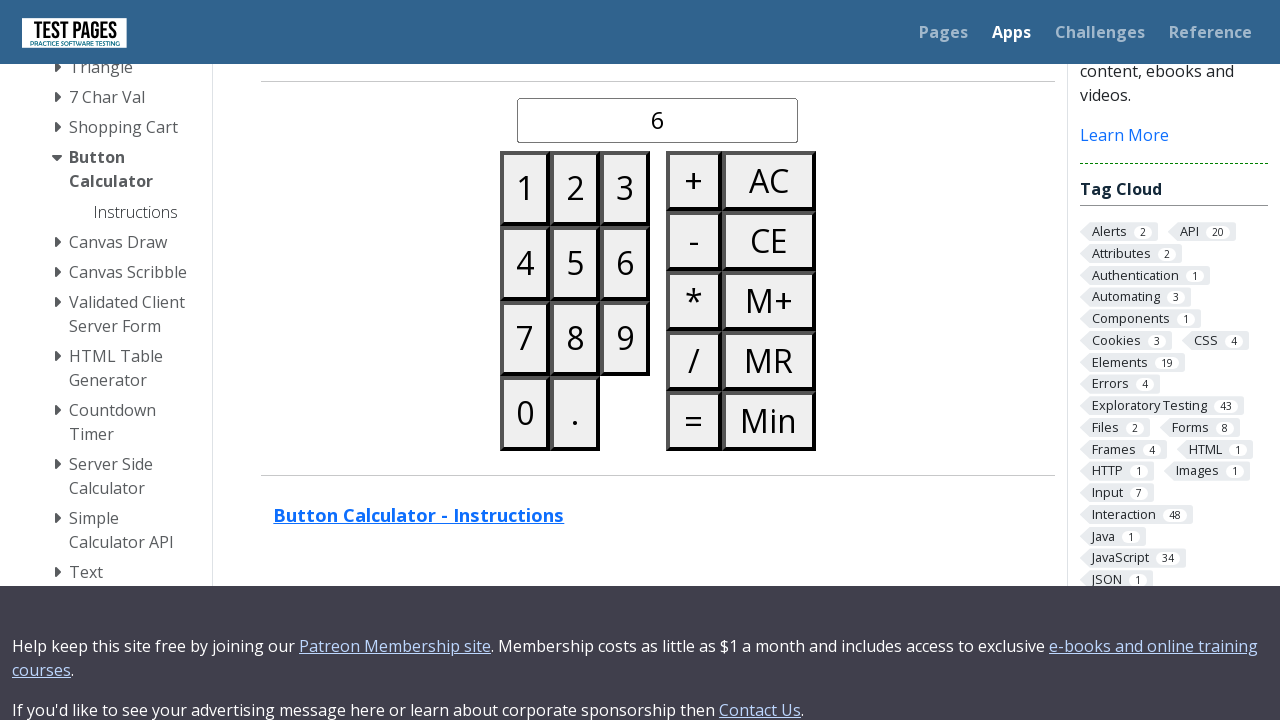

Clicked button 3 at (625, 188) on #button03
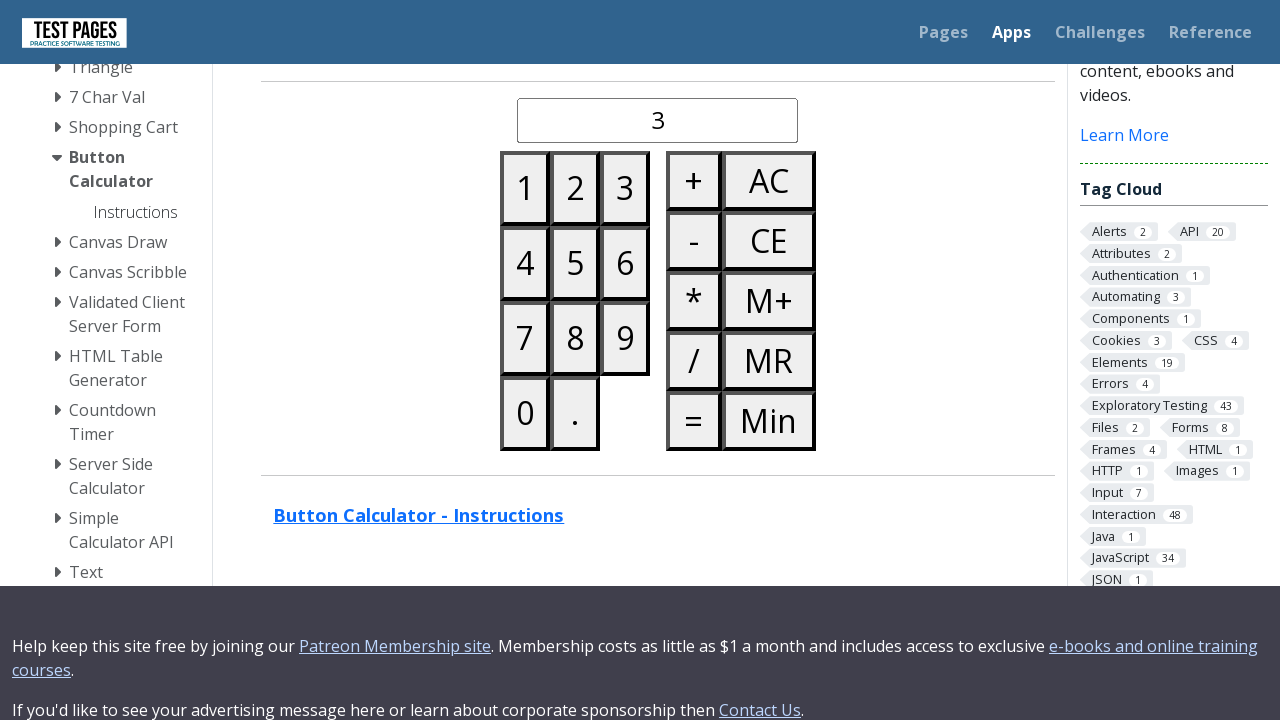

Clicked equals button at (694, 420) on #buttonequals
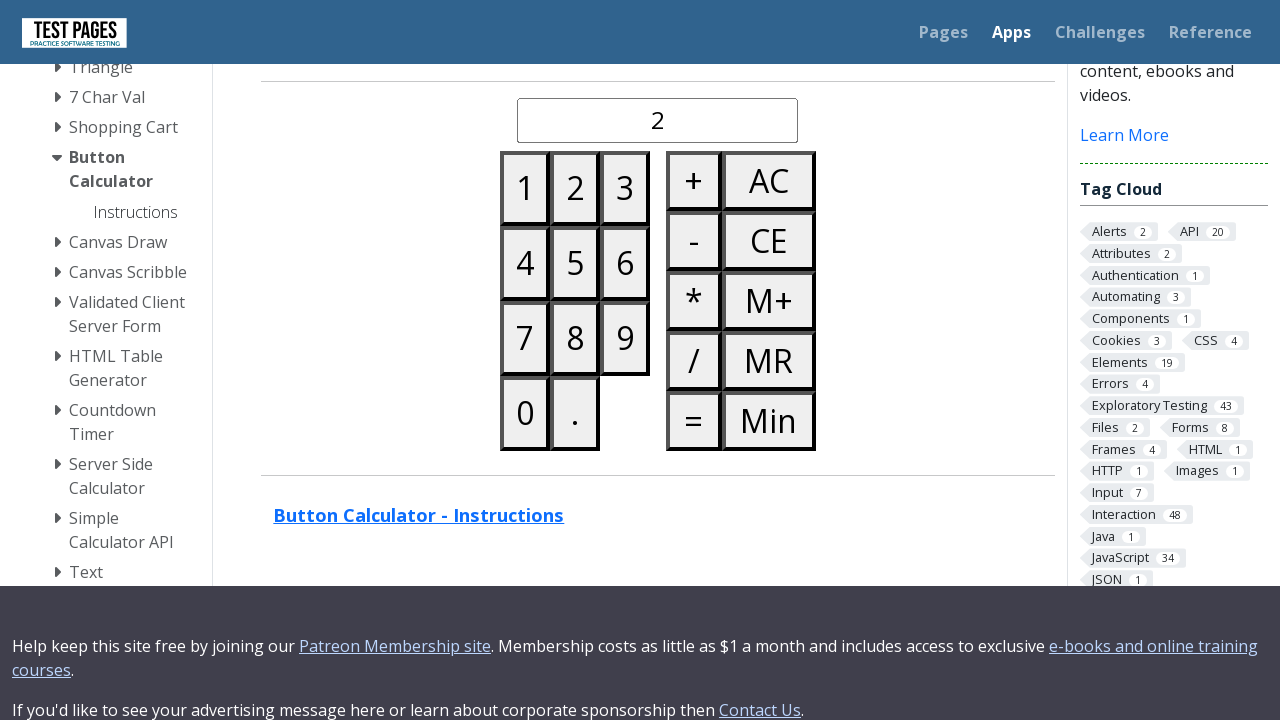

Verified the result equals 2
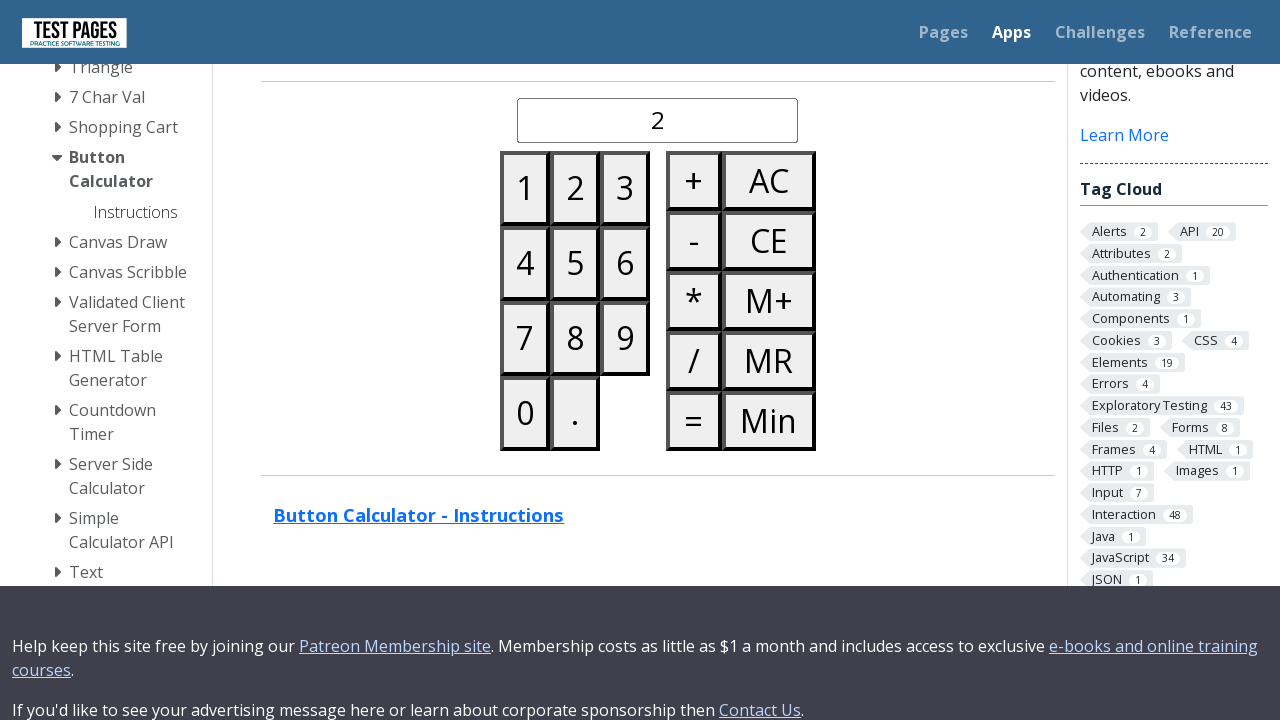

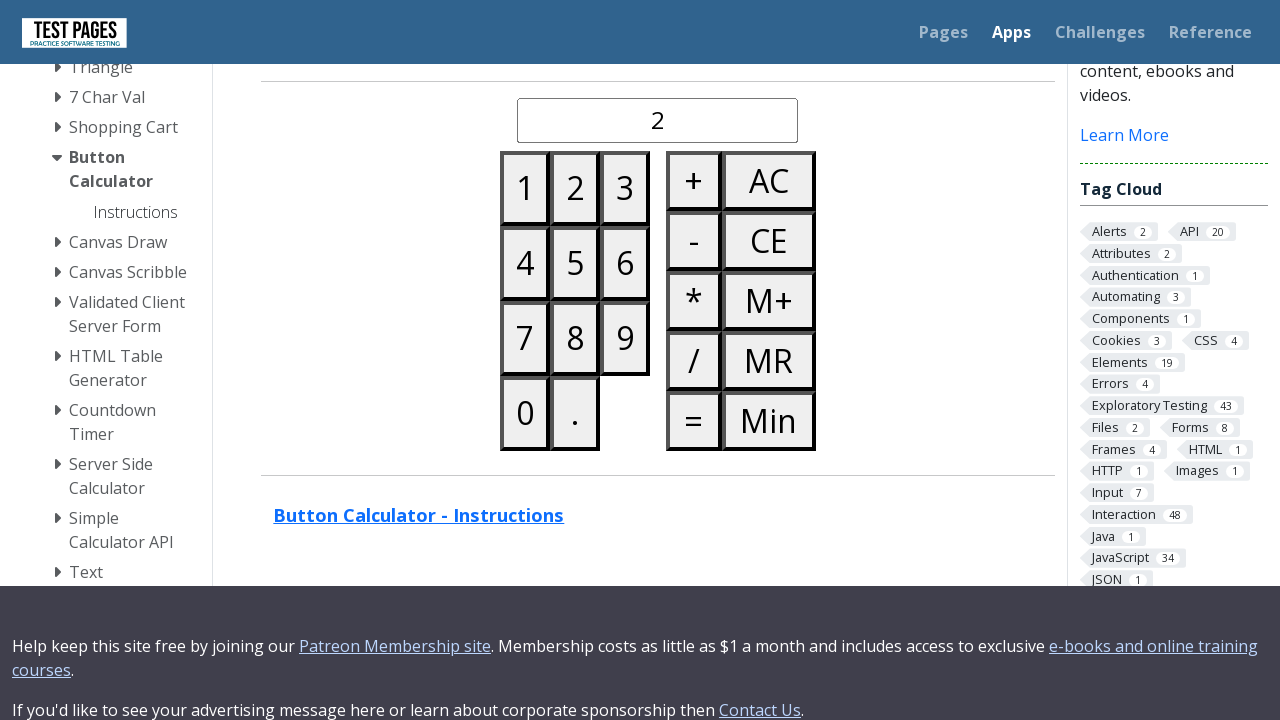